Tests dropdown selection by selecting Option 1 using visible text

Starting URL: https://the-internet.herokuapp.com/dropdown

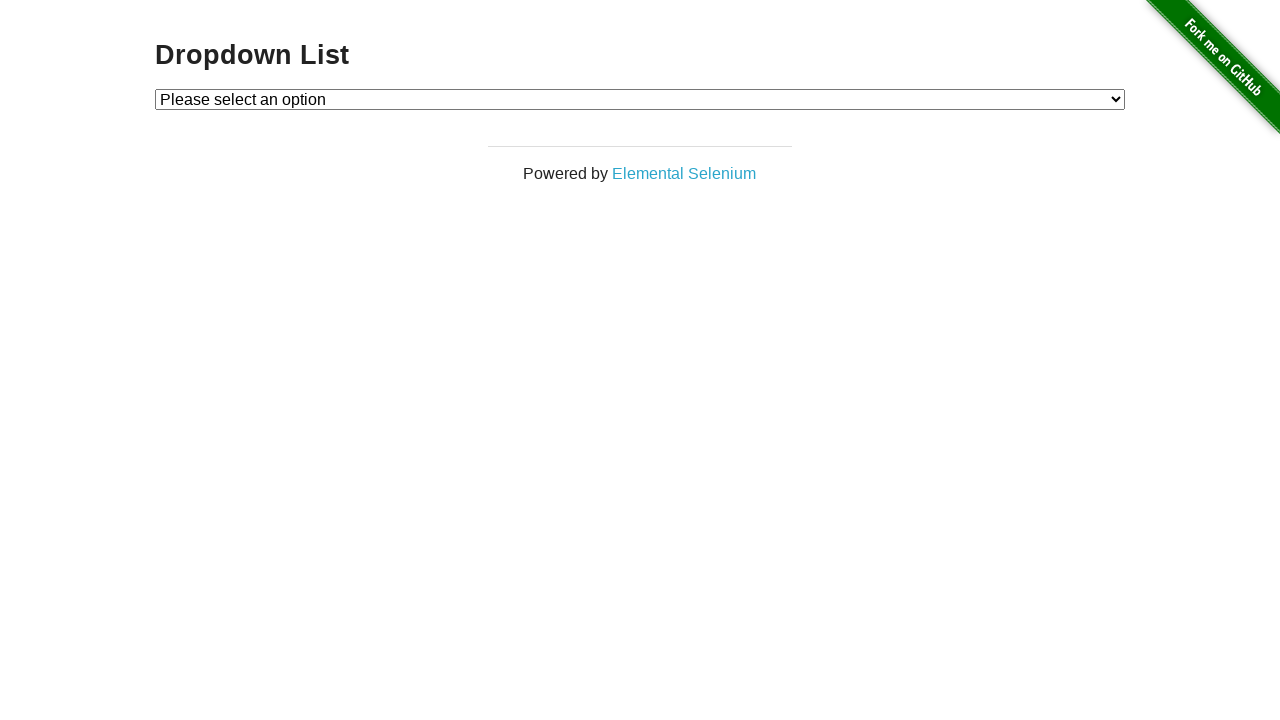

Selected Option 1 from dropdown using visible text on select#dropdown
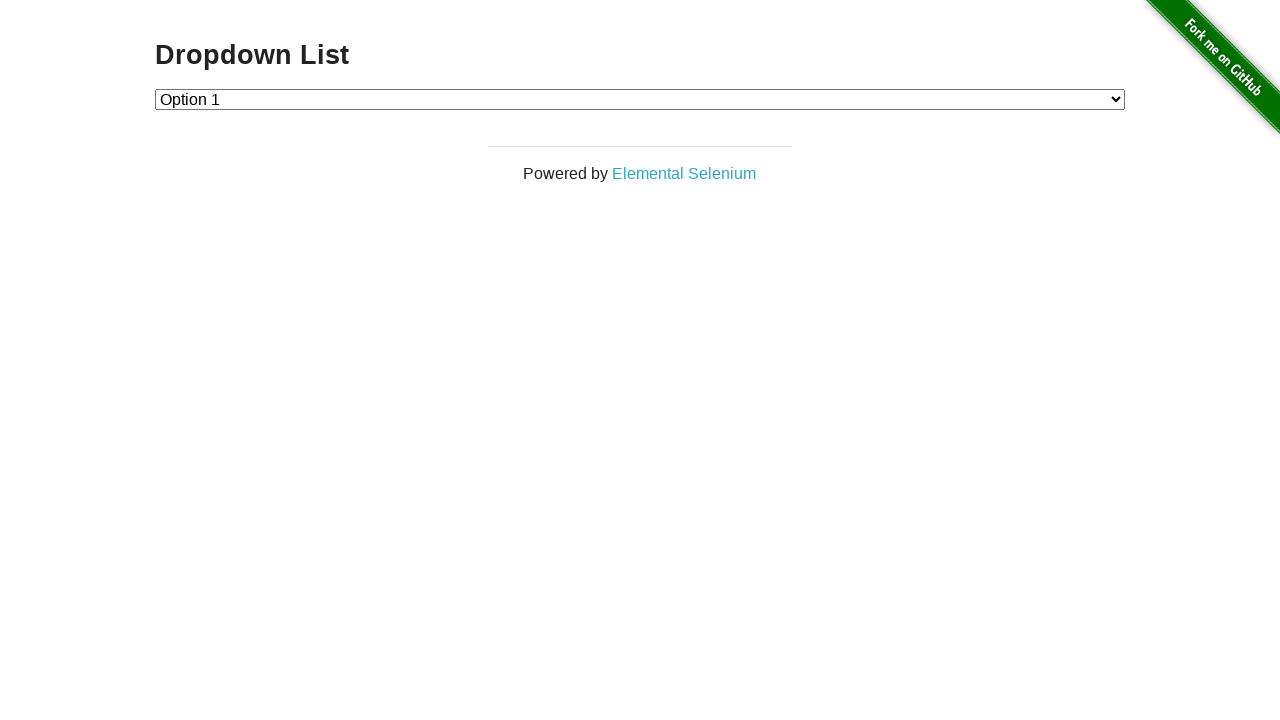

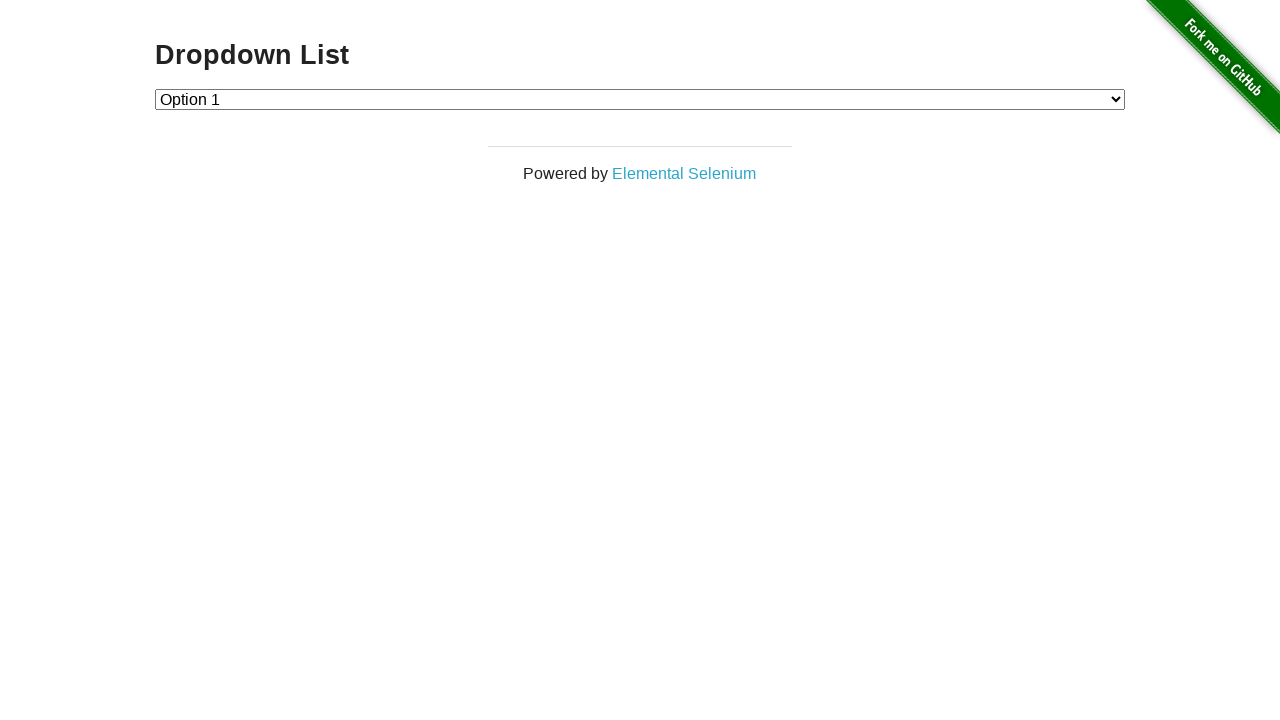